Tests the table filter functionality by searching for "Rice" in the search field and verifying that all displayed results contain "Rice" in their name.

Starting URL: https://rahulshettyacademy.com/seleniumPractise/#/offers

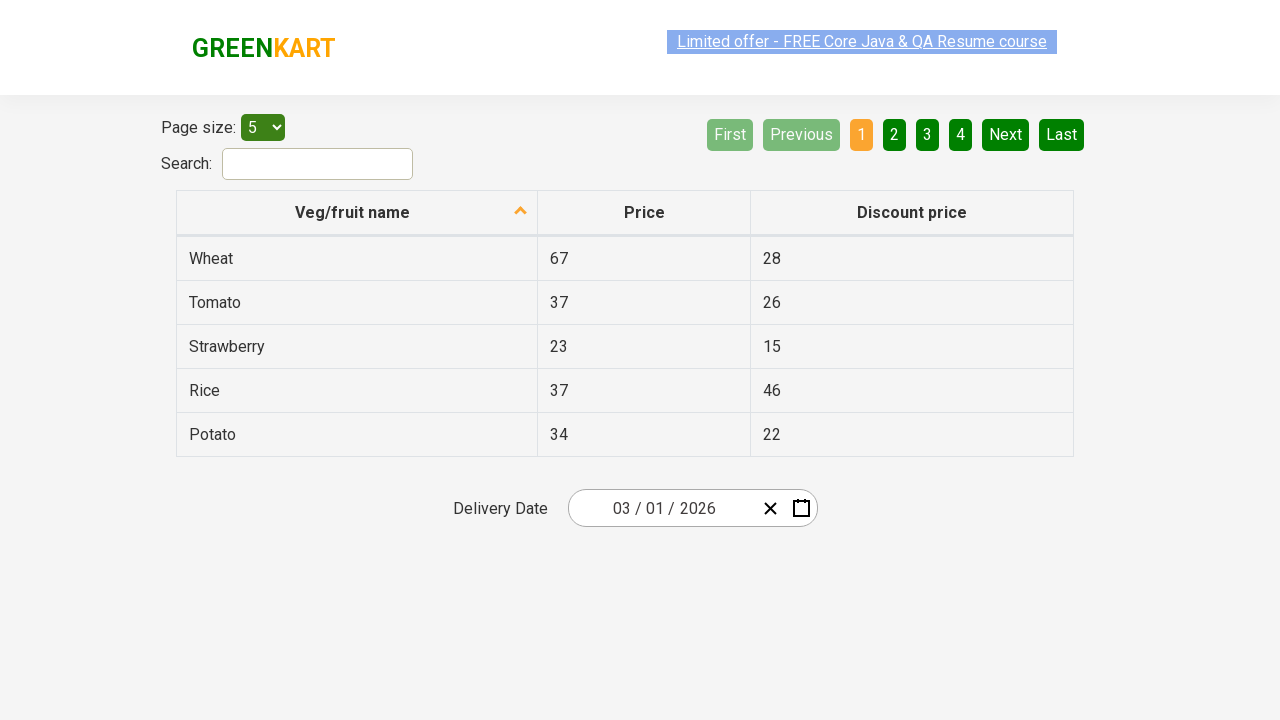

Filled search field with 'Rice' to filter table on #search-field
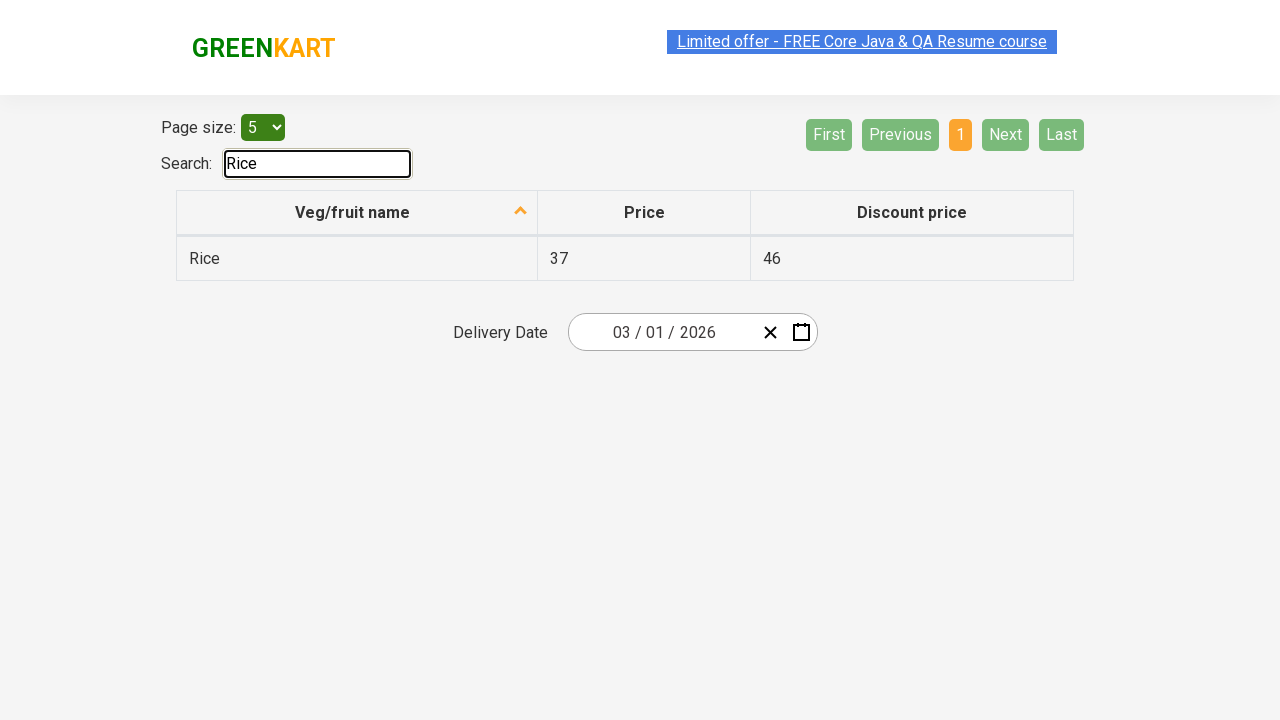

Waited 500ms for filter to apply
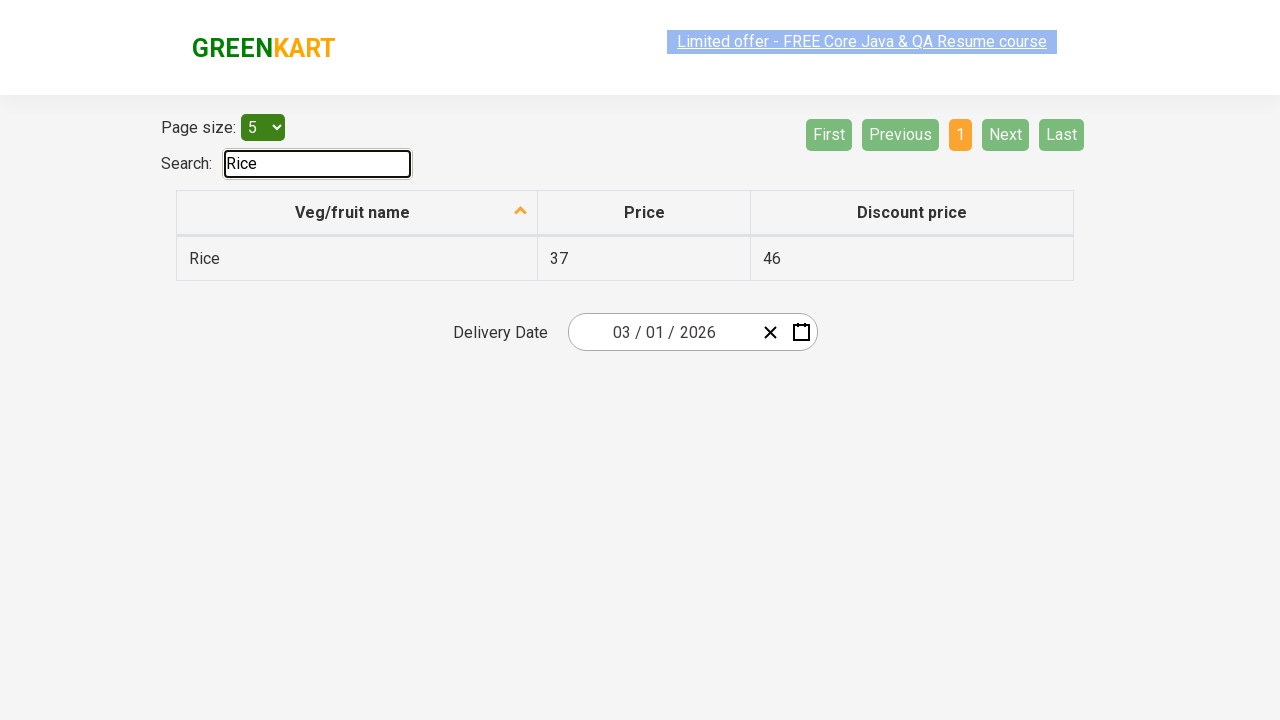

Retrieved all items from first column of filtered table
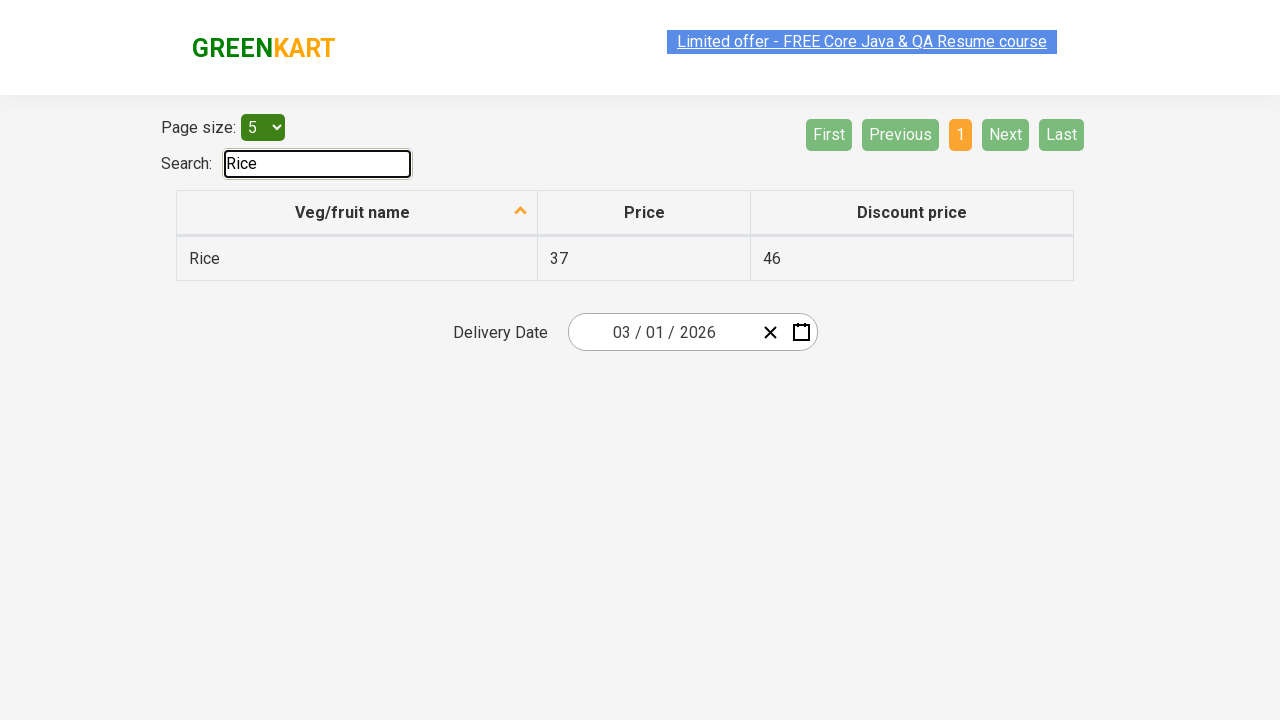

Verified that 'Rice' contains 'Rice'
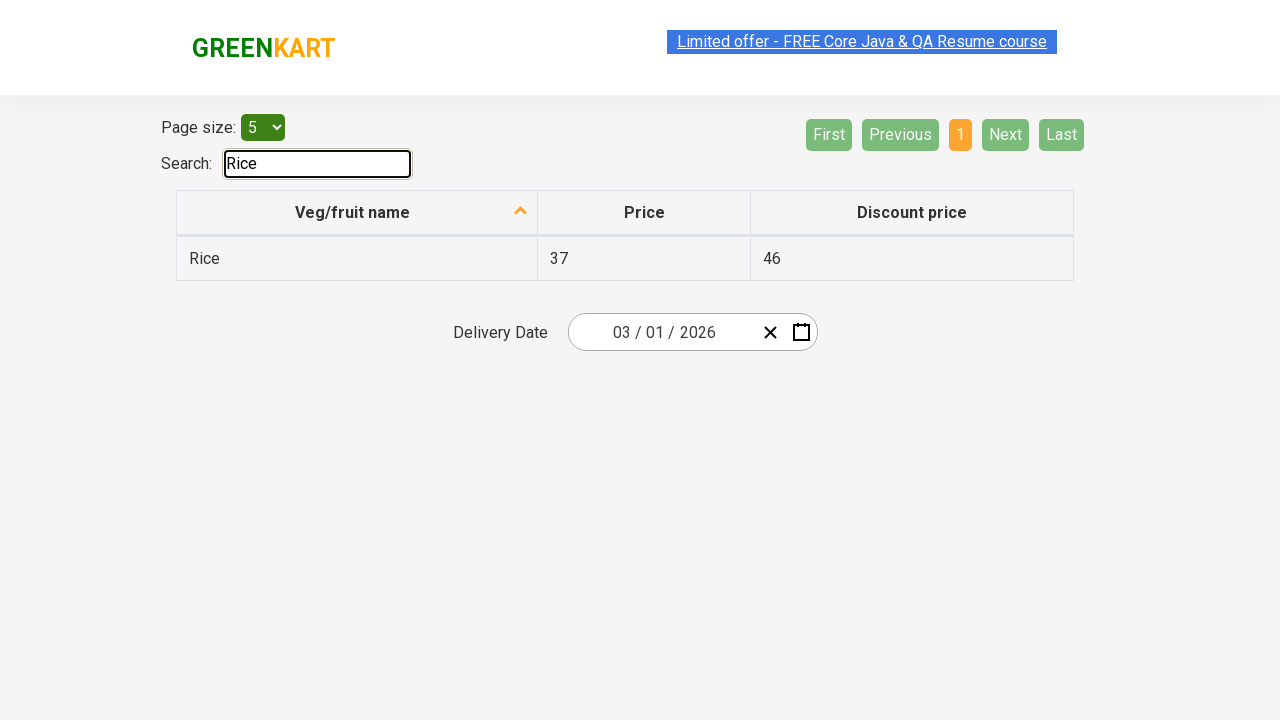

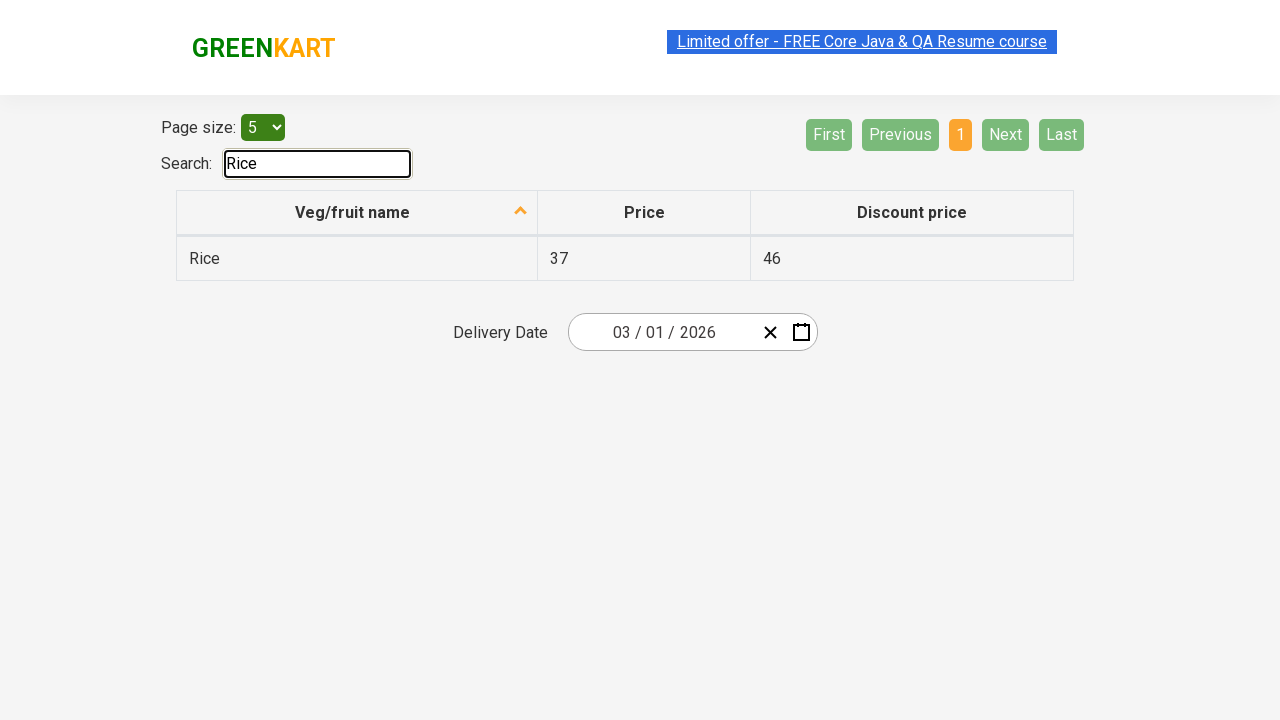